Tests form interaction by filling a text input field with a name and clicking a radio button using JavaScript executor alternatives

Starting URL: https://testautomationpractice.blogspot.com/

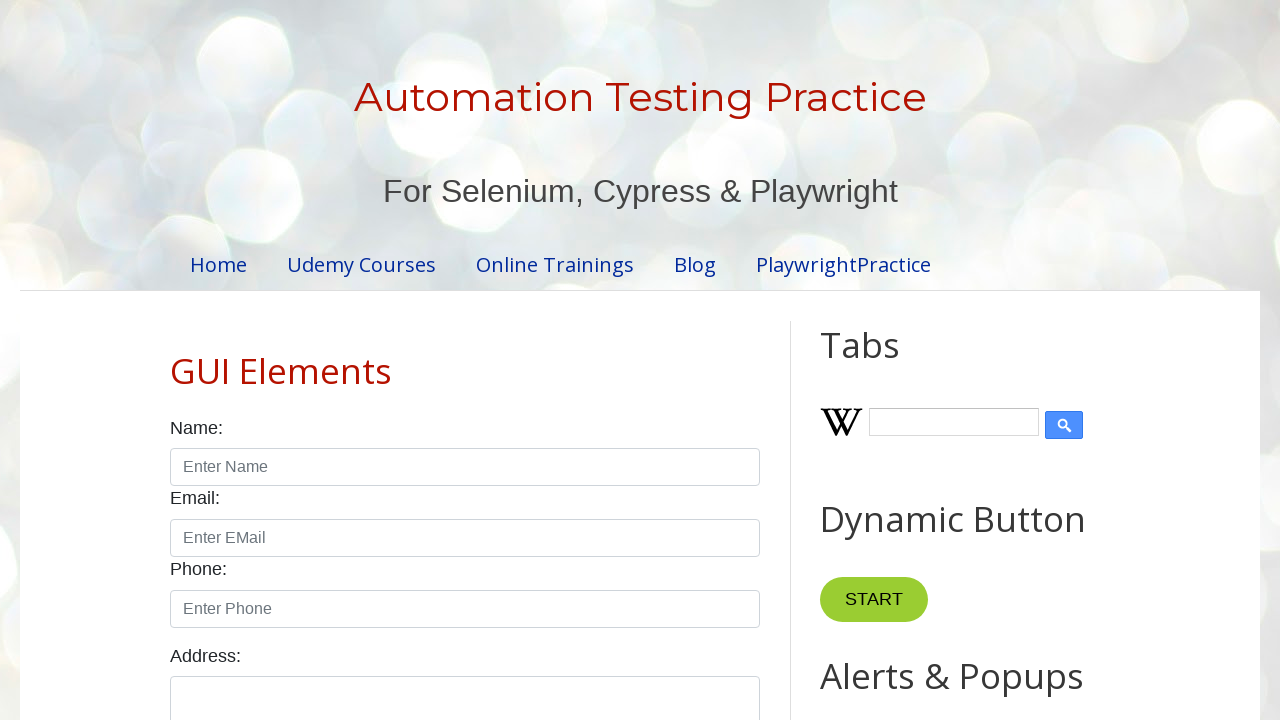

Filled name input field with 'Rehan' on input#name
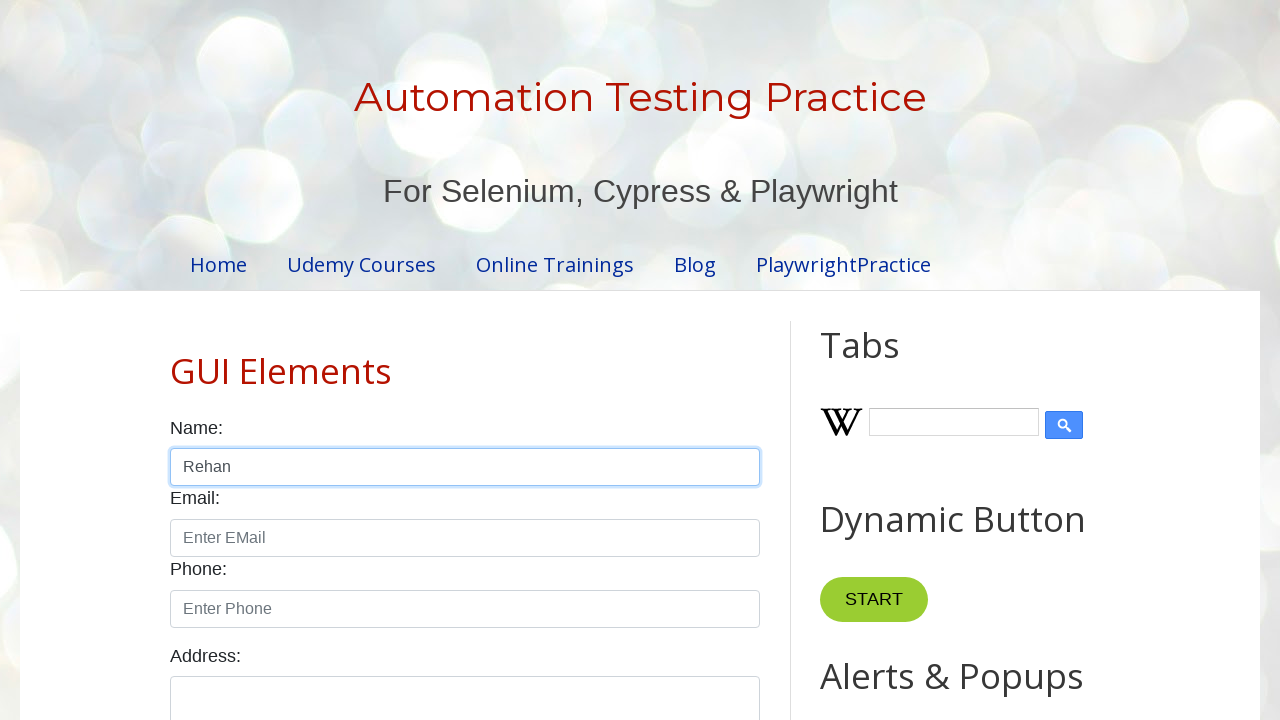

Clicked on the male radio button at (176, 360) on input#male
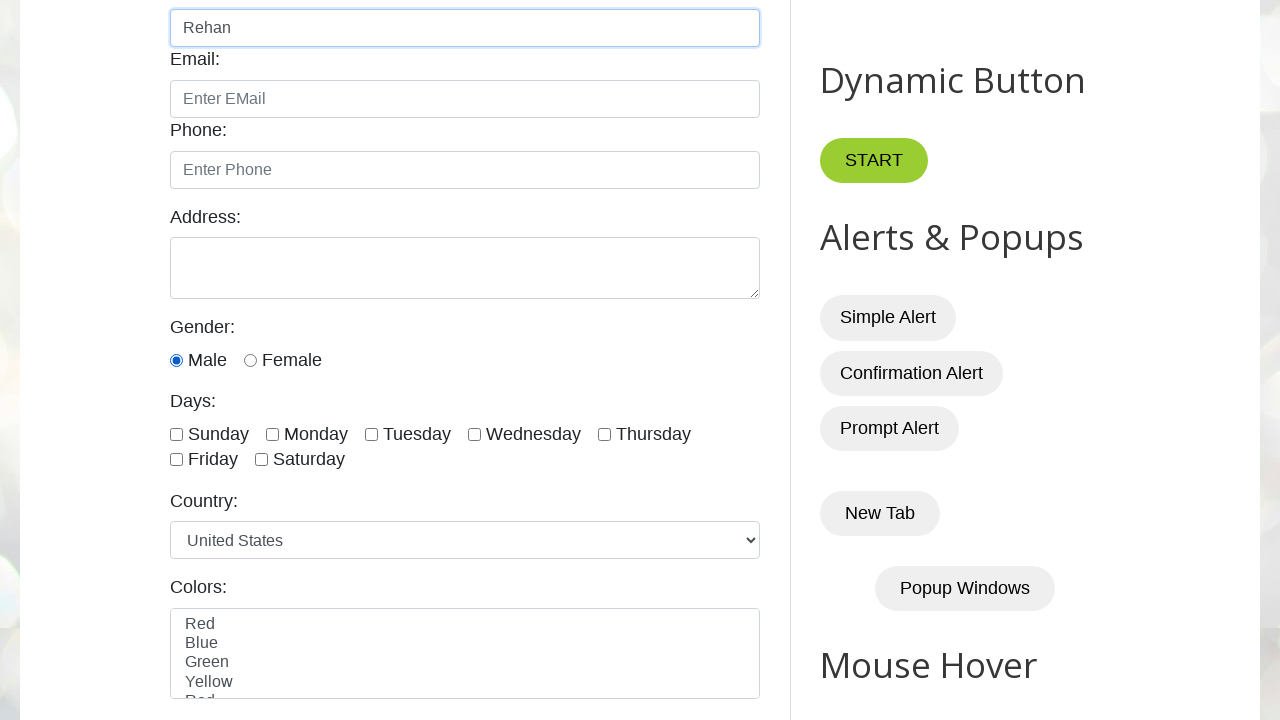

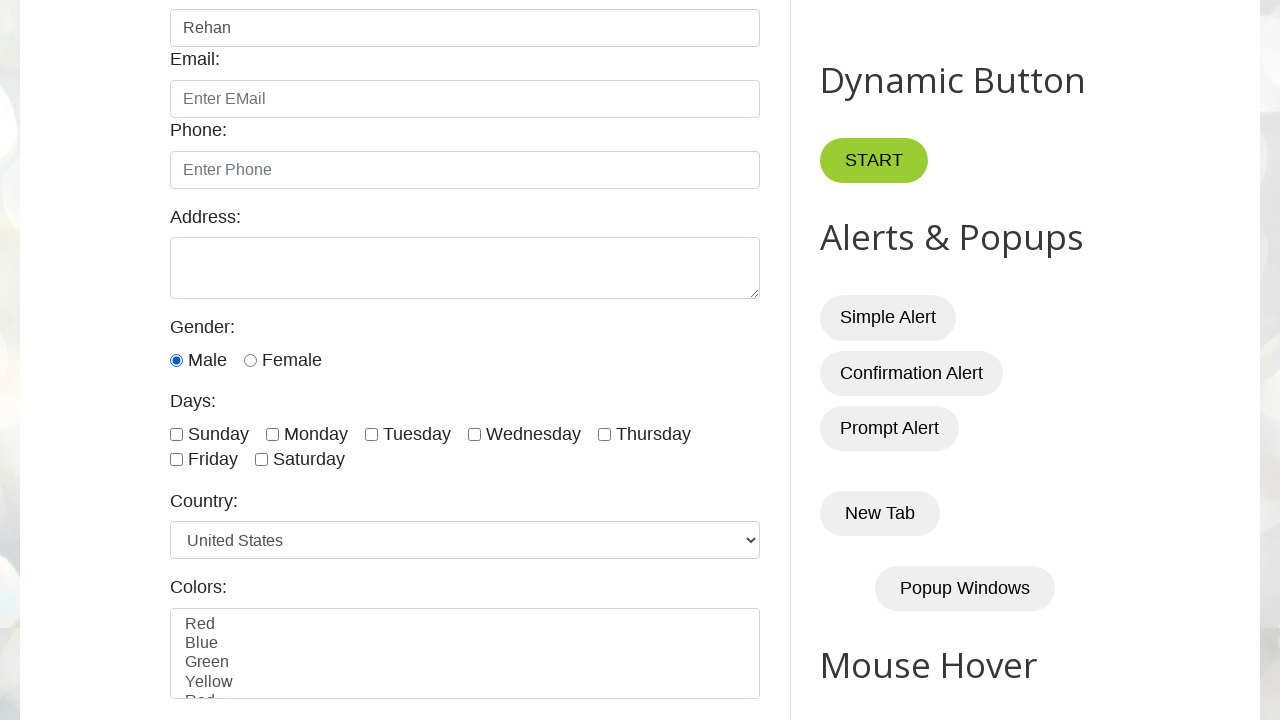